Tests mouse hover functionality on imooc.com by hovering over the "发现" (Discover) navigation link

Starting URL: https://www.imooc.com/

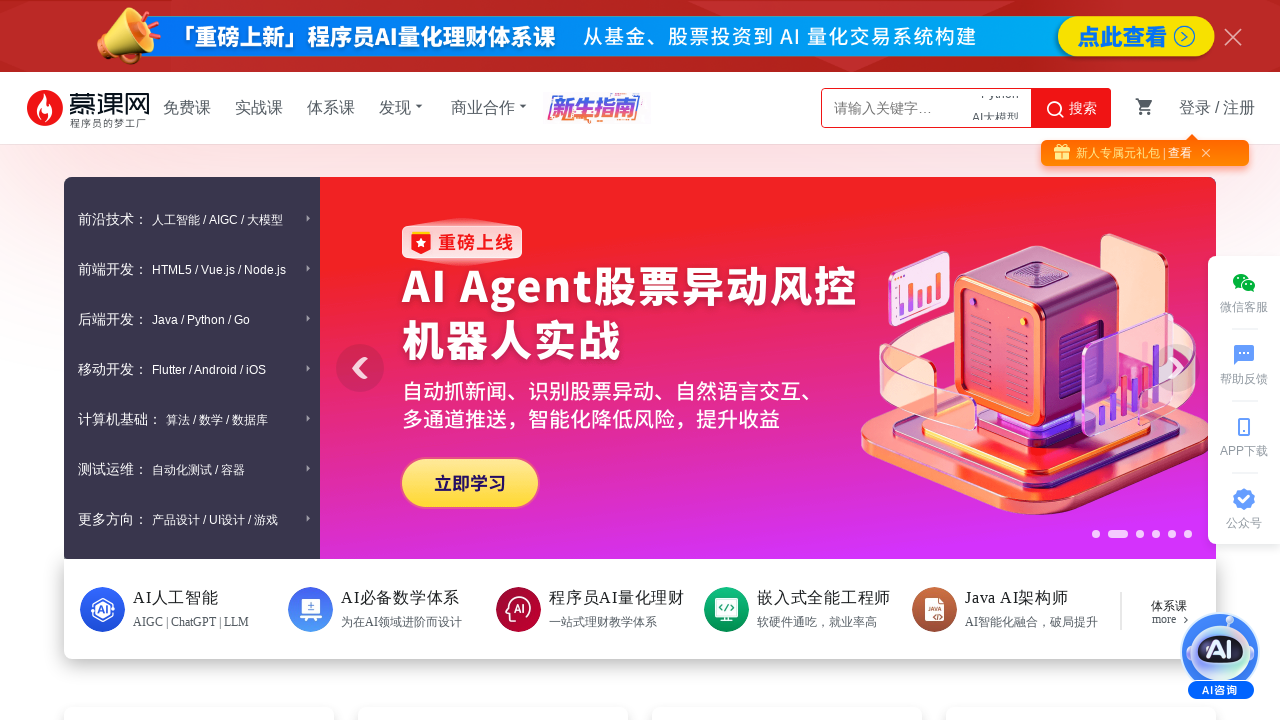

Located the '发现' (Discover) navigation link
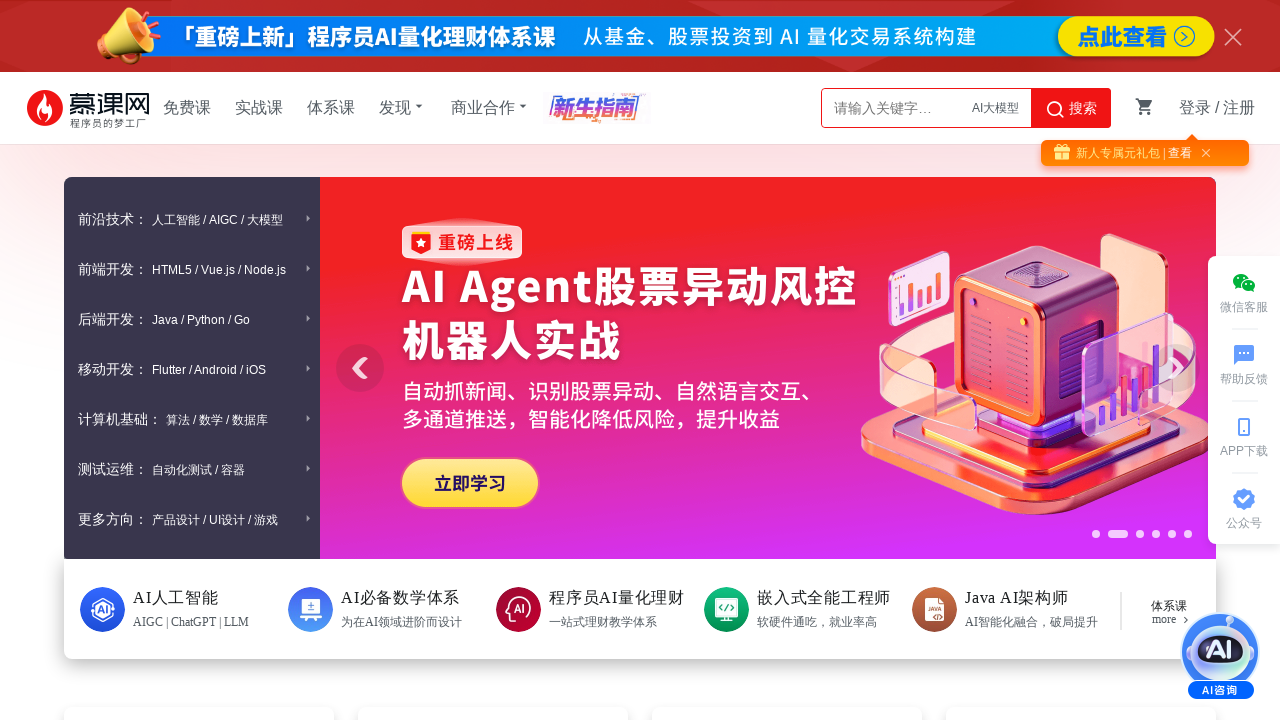

Hovered over the '发现' (Discover) link to trigger hover effects at (403, 108) on internal:text="\u53d1\u73b0"i >> nth=0
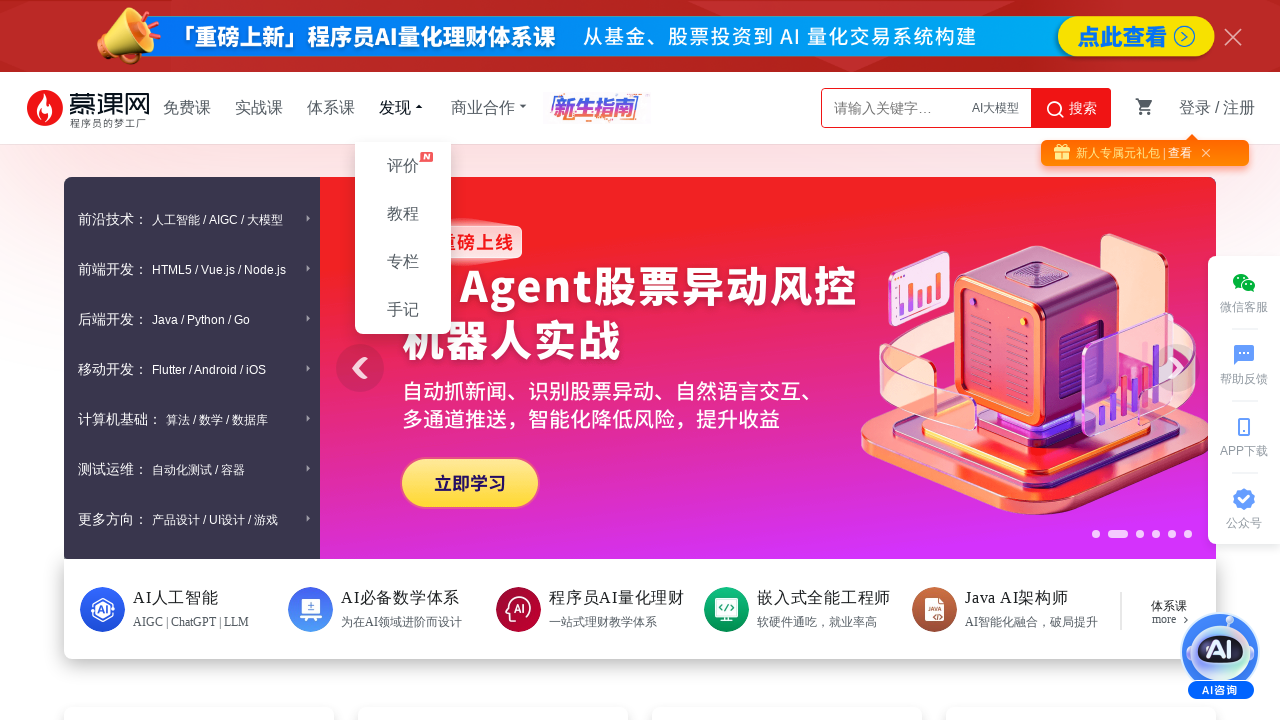

Waited 500ms for hover effects to render
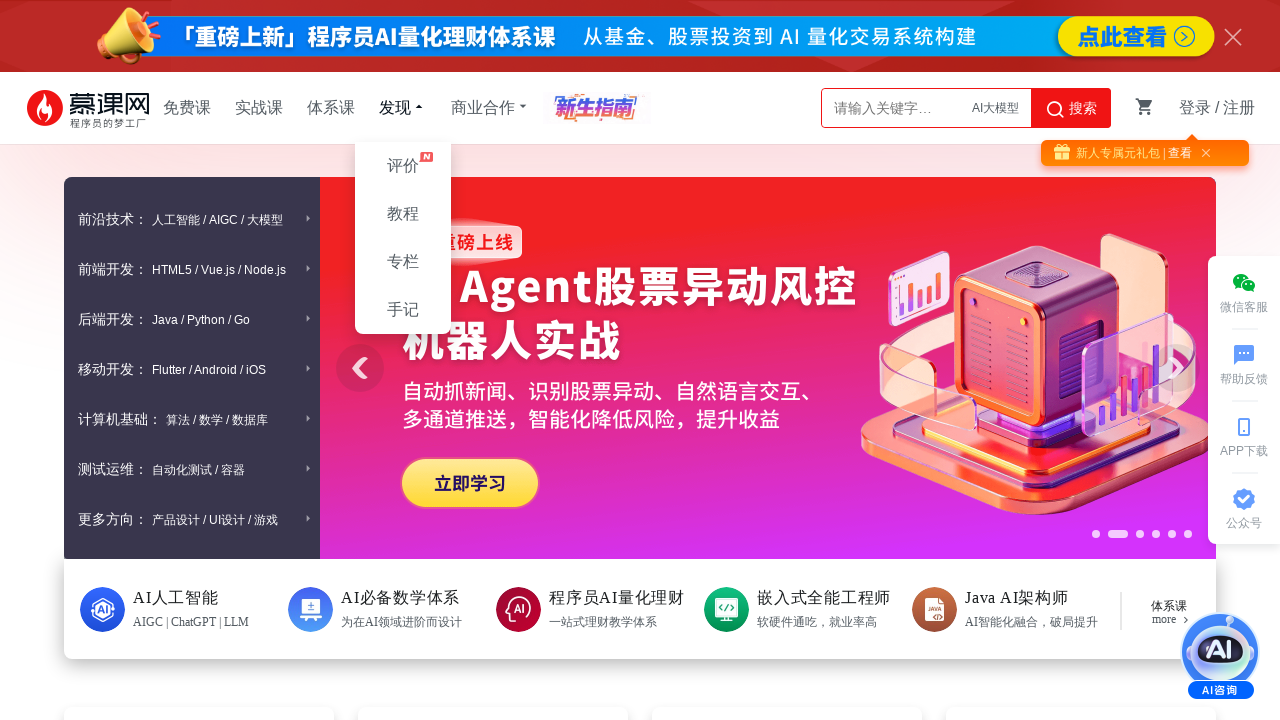

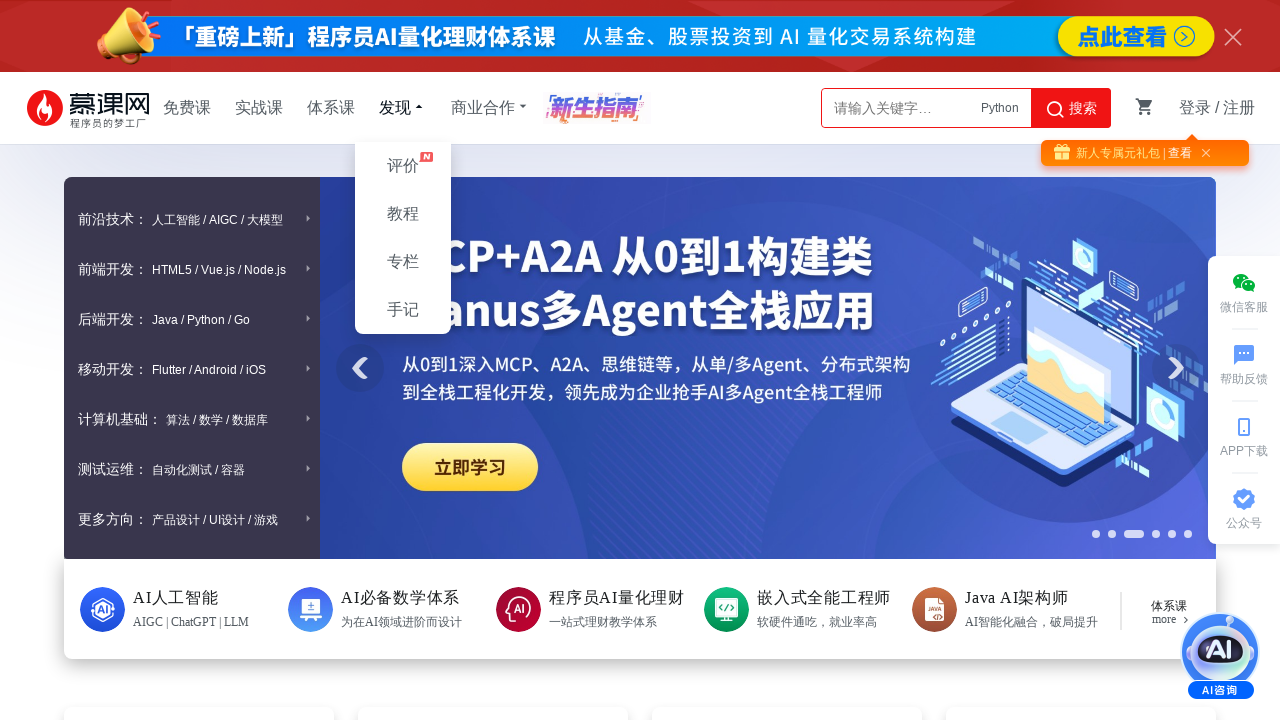